Tests text input by filling an email field using CSS ID selector.

Starting URL: https://zimaev.github.io/text_input/

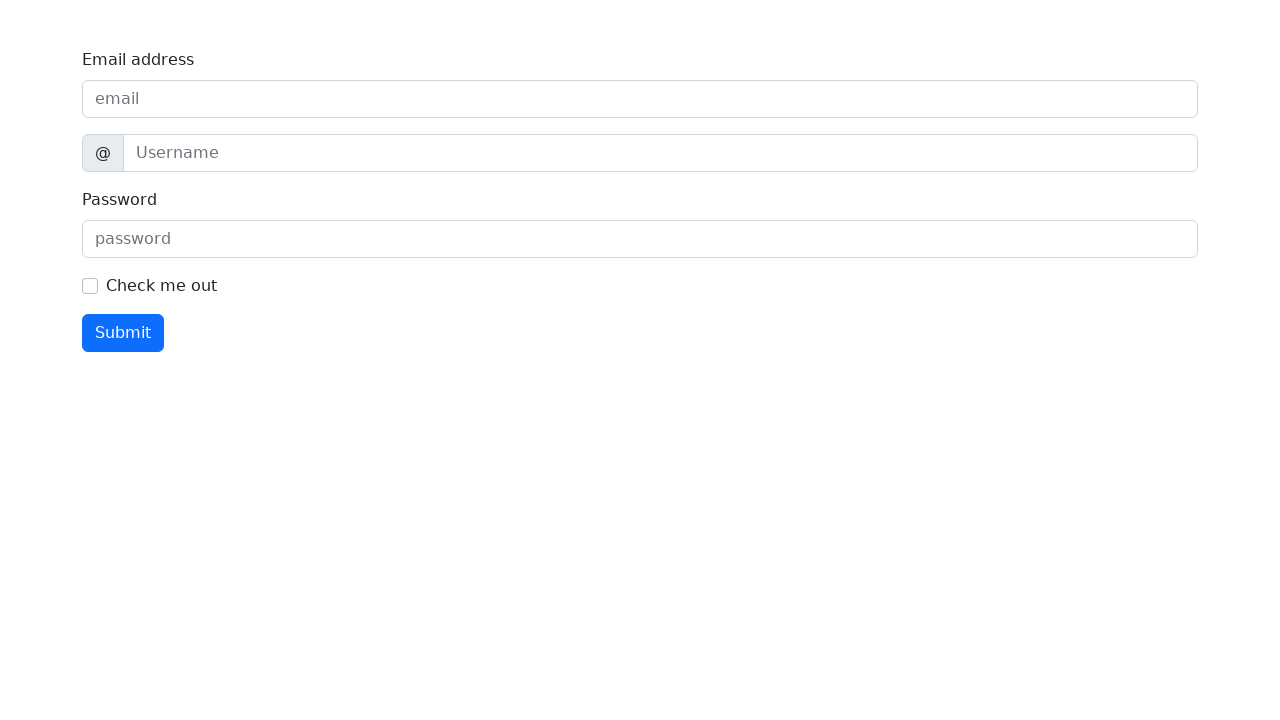

Filled email field with 'admin@example.com' using CSS ID selector on #exampleInputEmail1
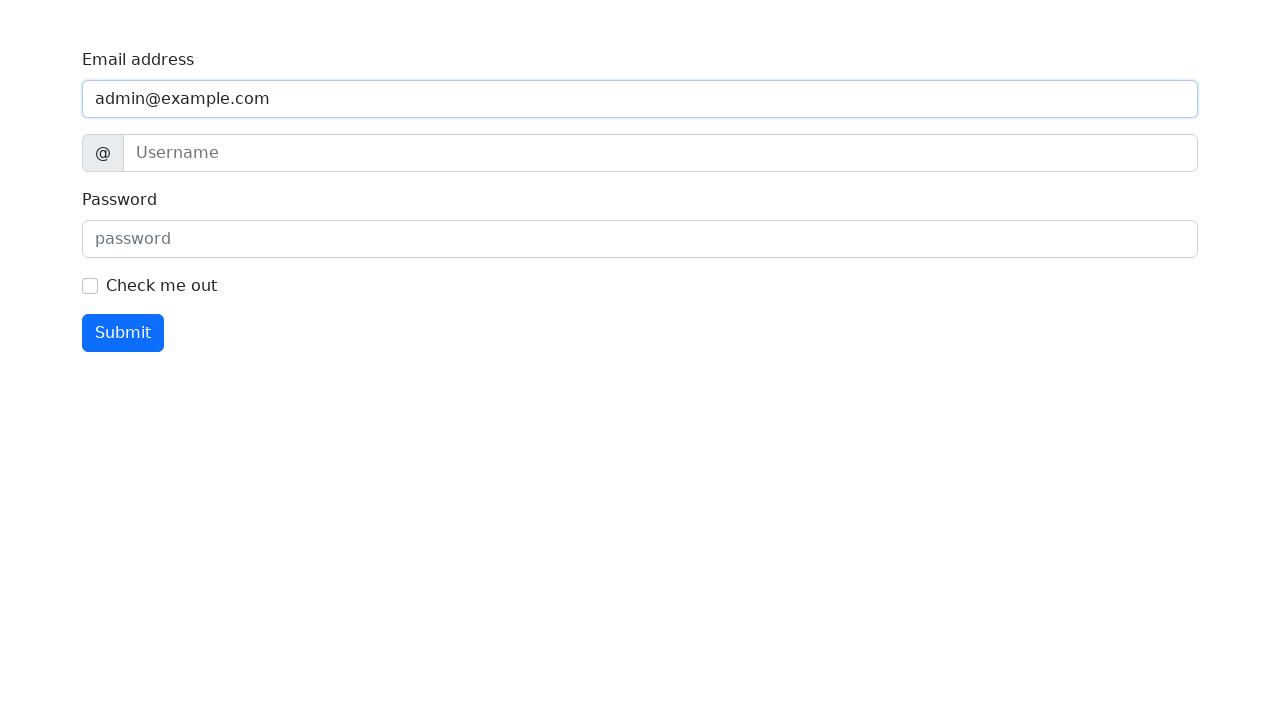

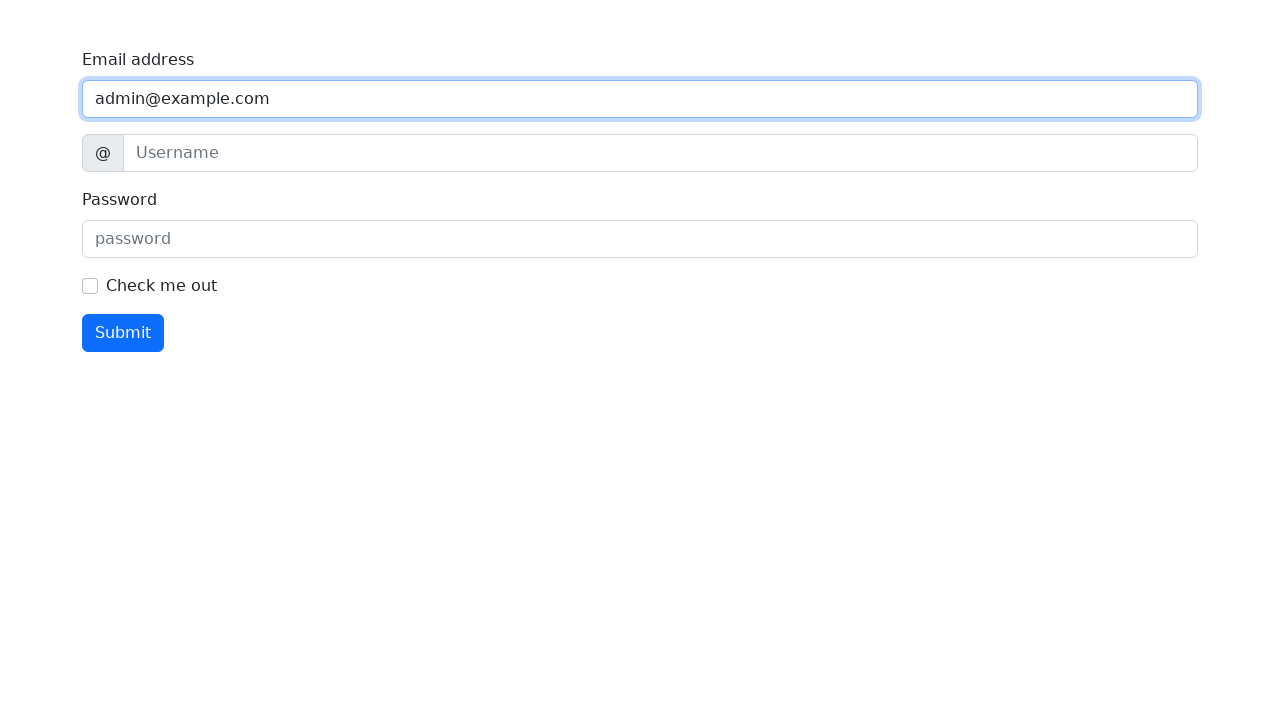